Tests auto-suggest dynamic dropdown functionality by entering search text, waiting for suggestions to appear, and selecting a matching option from the dropdown list.

Starting URL: https://weboverhauls.github.io/demos/autosuggest/?

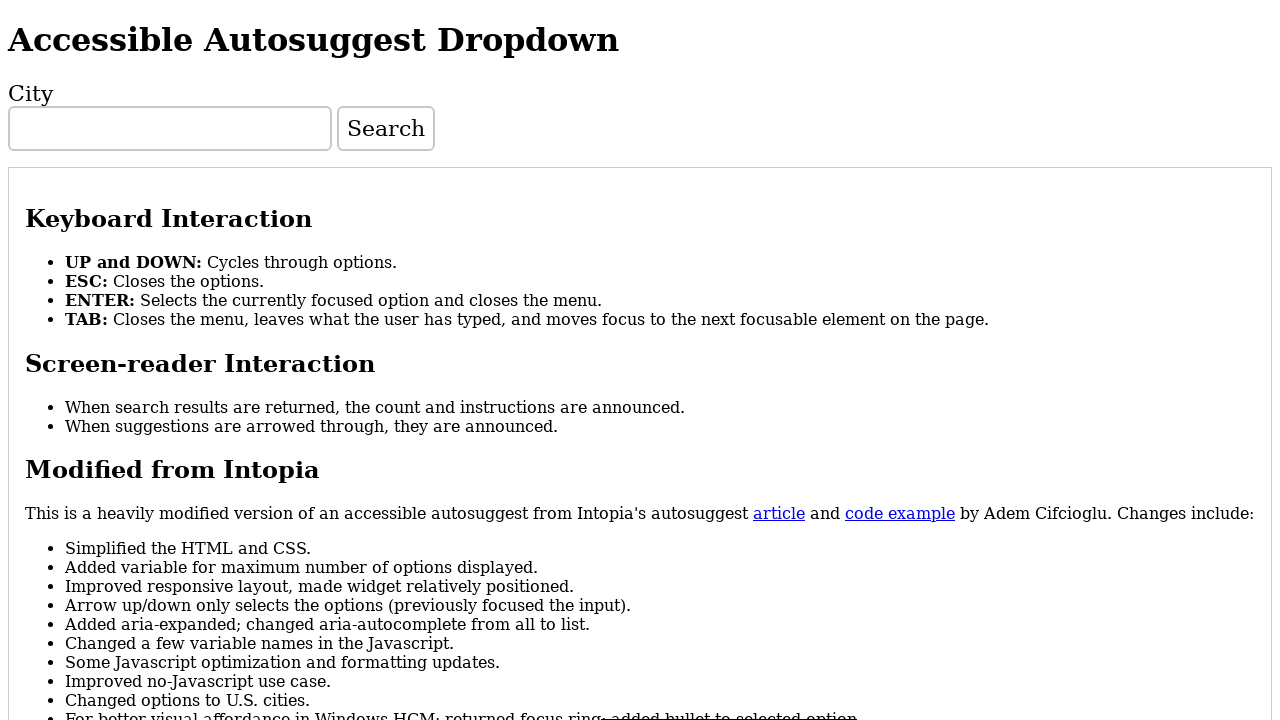

Navigated to autosuggest demo page
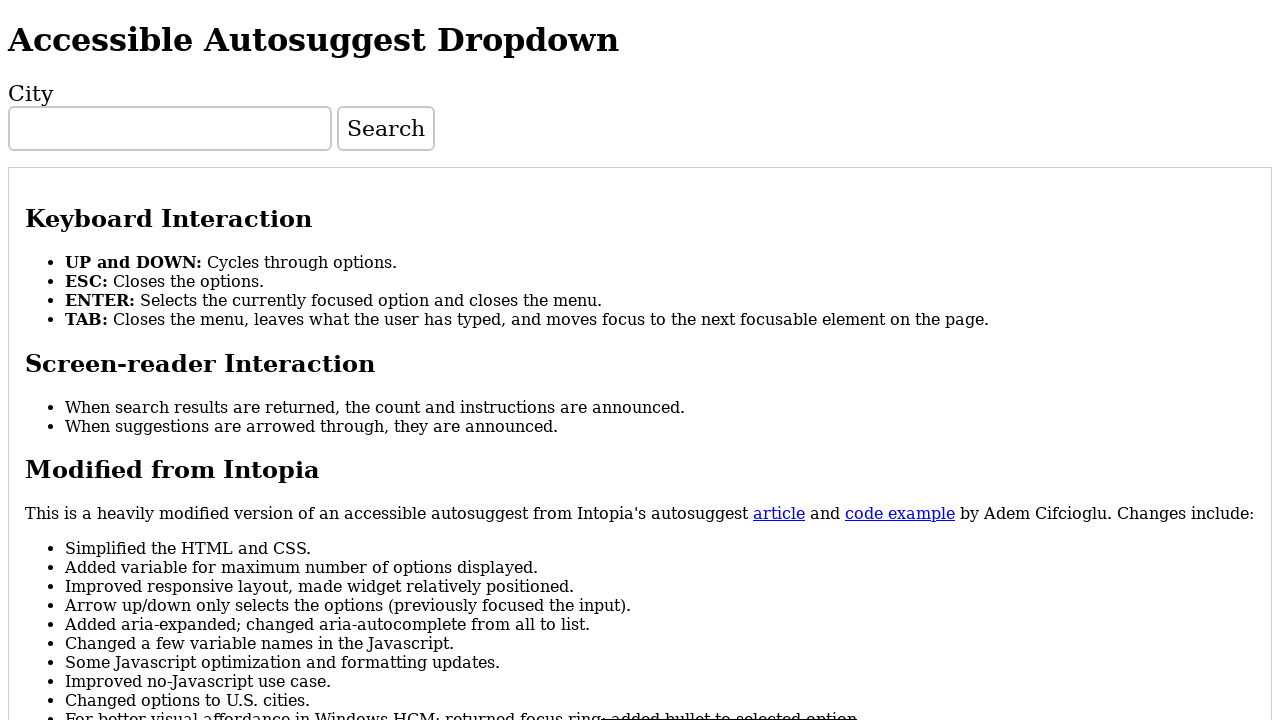

Entered 'In' in search field to trigger auto-suggestions on input#search
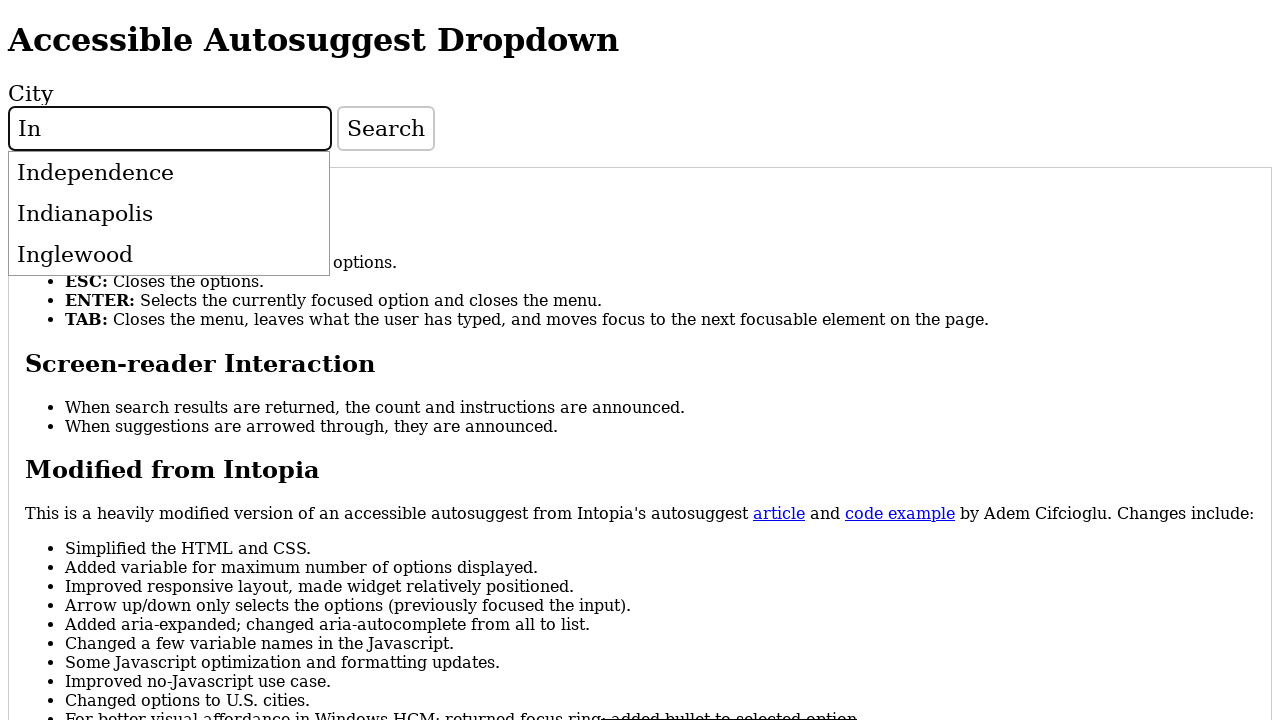

Waited for dropdown suggestions to appear
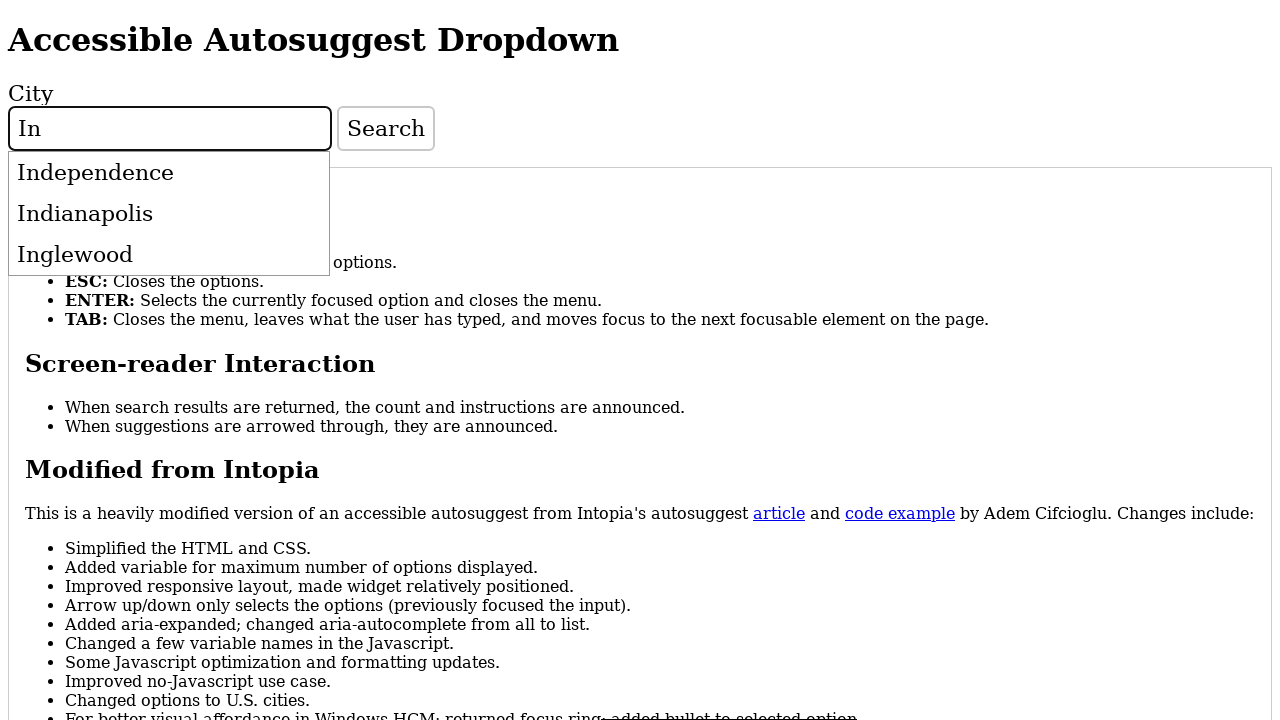

Found 3 suggestion options in dropdown
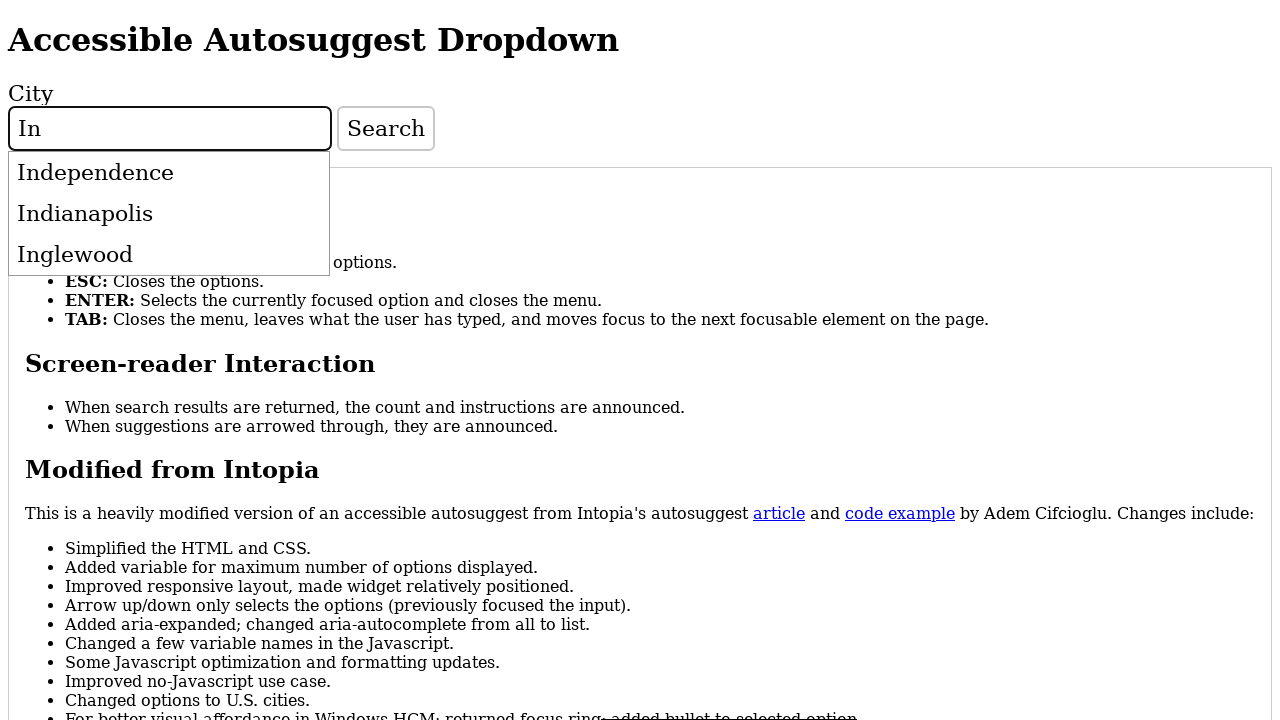

Clicked on 'Independence' suggestion from dropdown at (169, 172) on div ul li[role='option'] >> nth=0
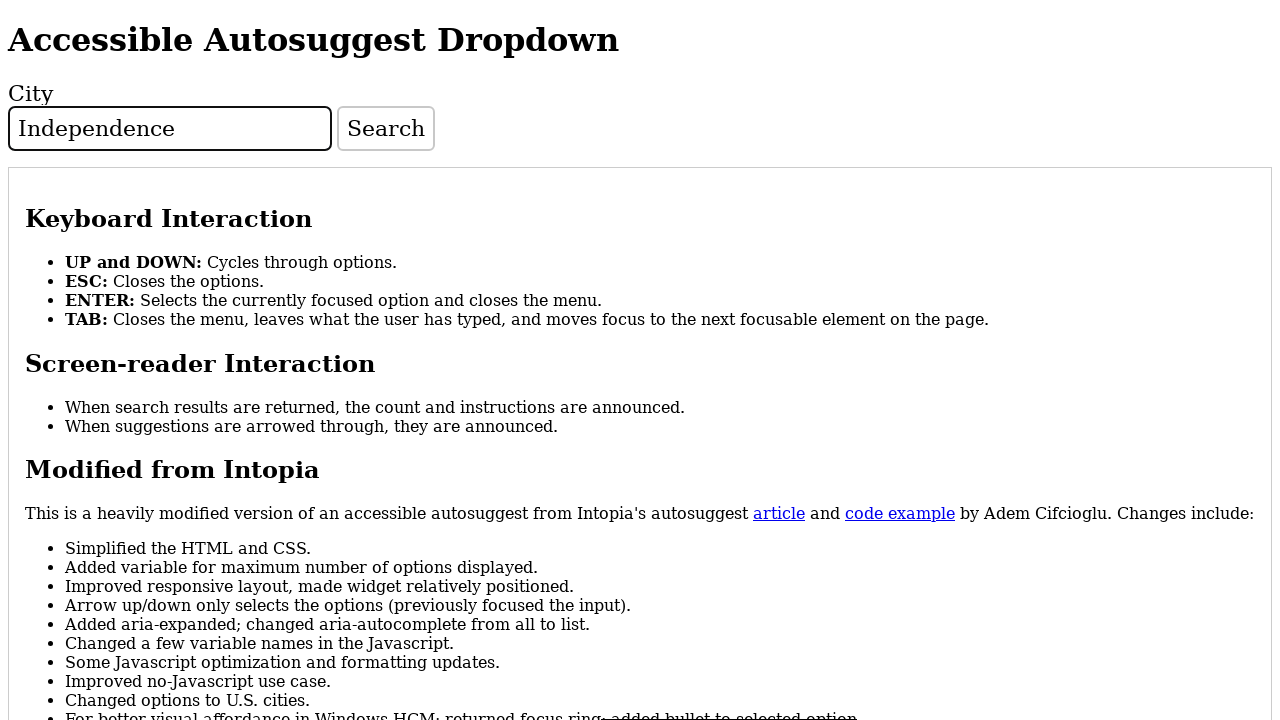

Verified that 'Independence' is selected in the input field
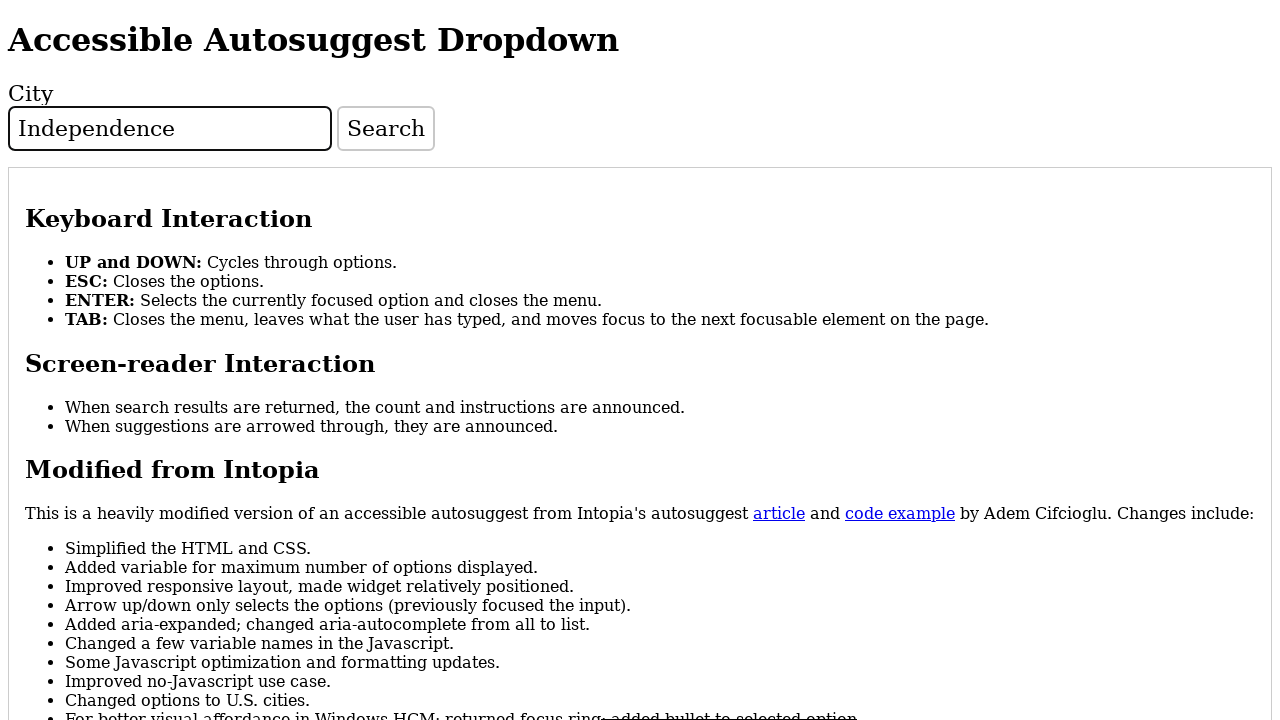

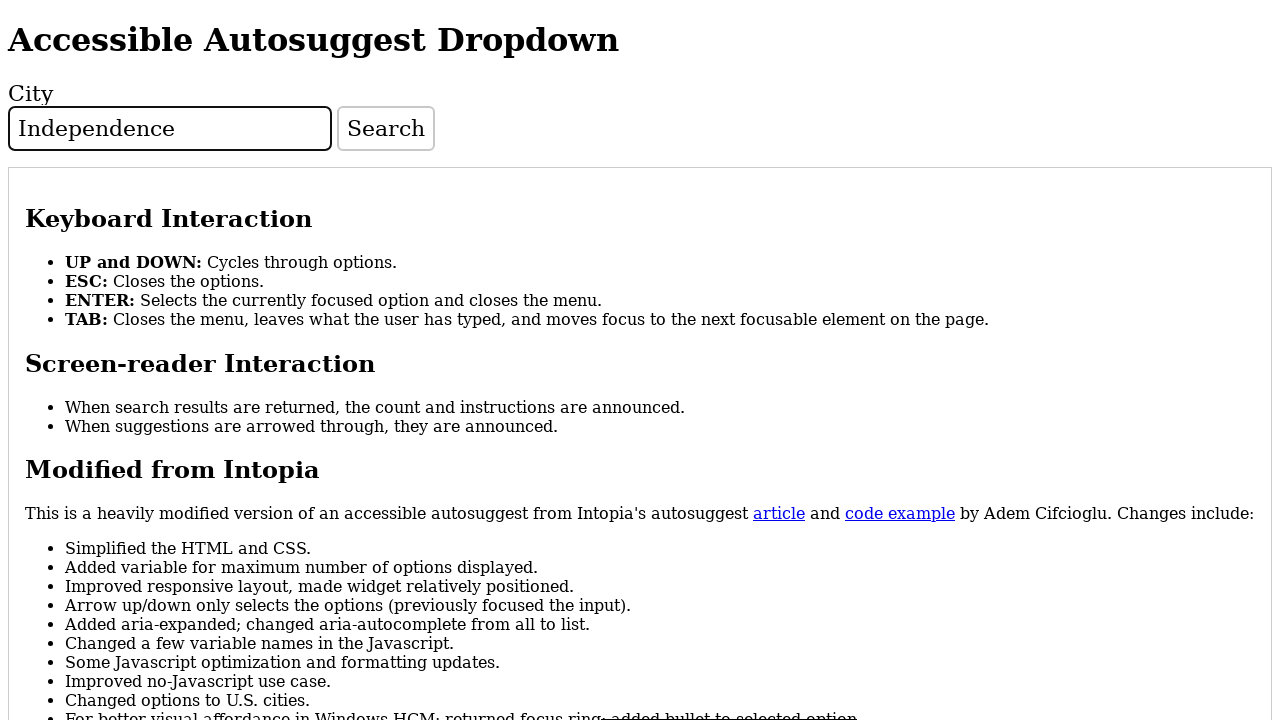